Verifies that the page title is "OrangeHRM"

Starting URL: https://opensource-demo.orangehrmlive.com/web/index.php/auth/login

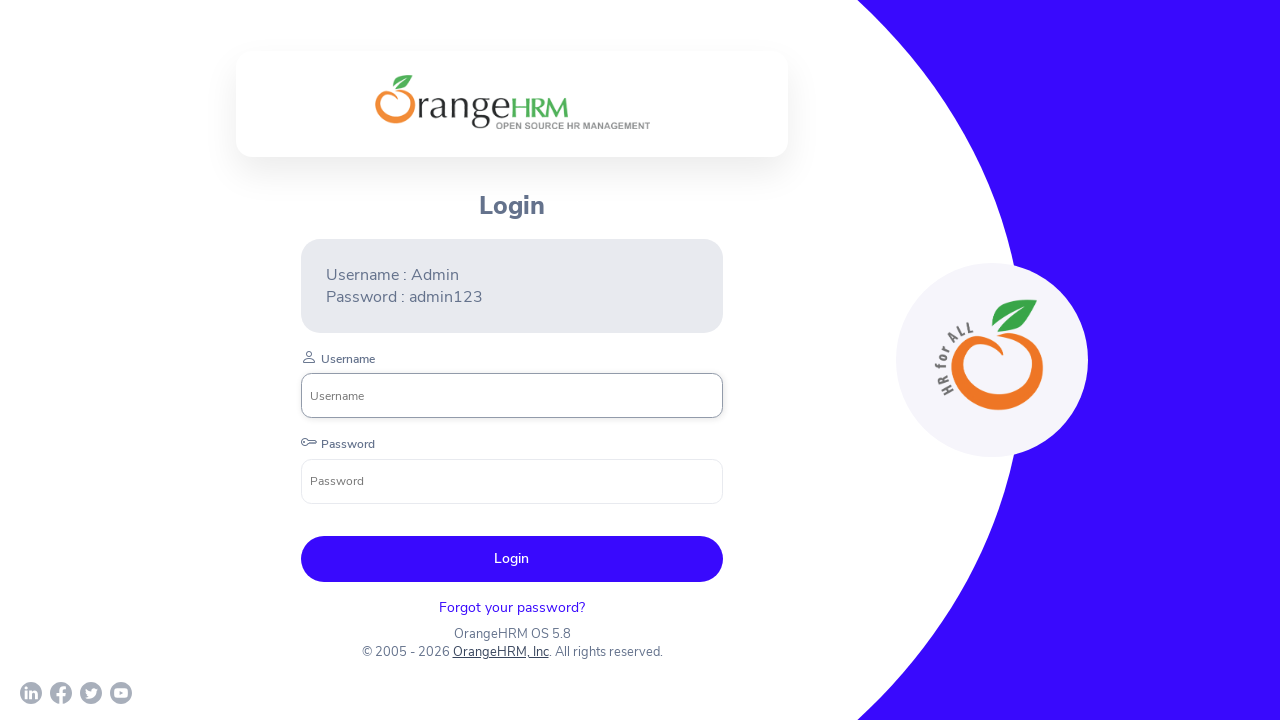

Waited for page to reach domcontentloaded state
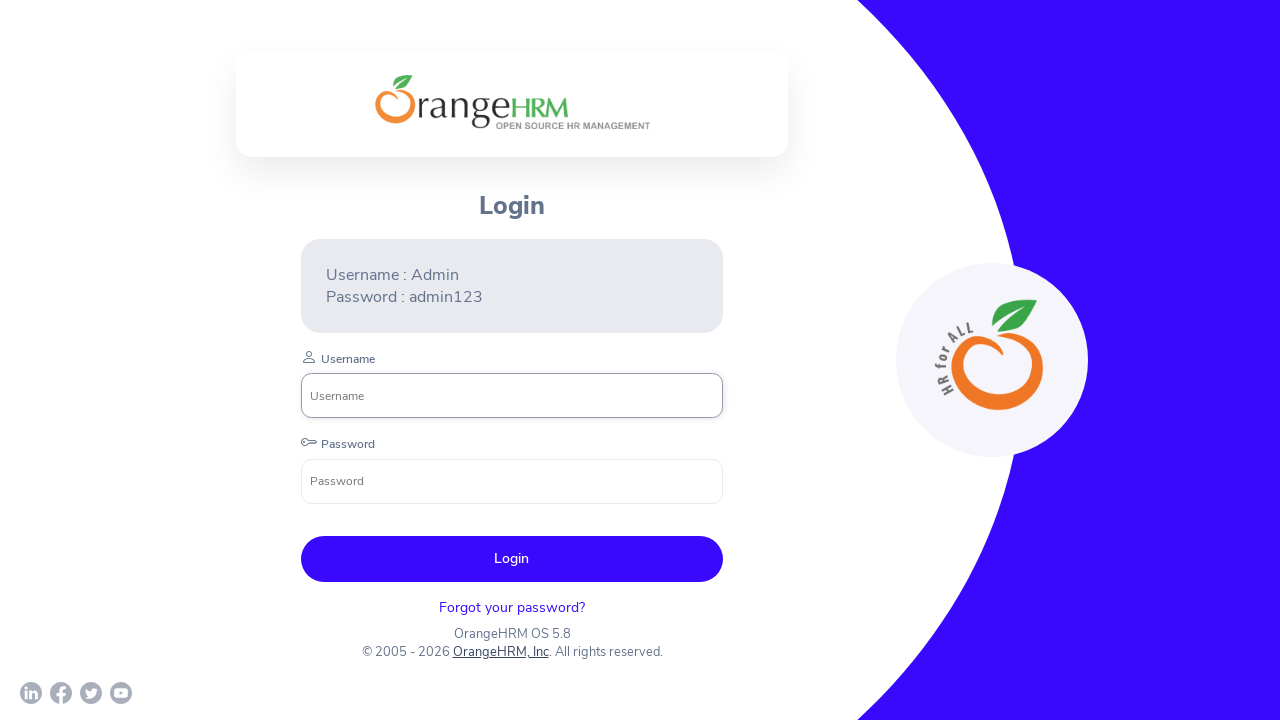

Verified that page title is 'OrangeHRM'
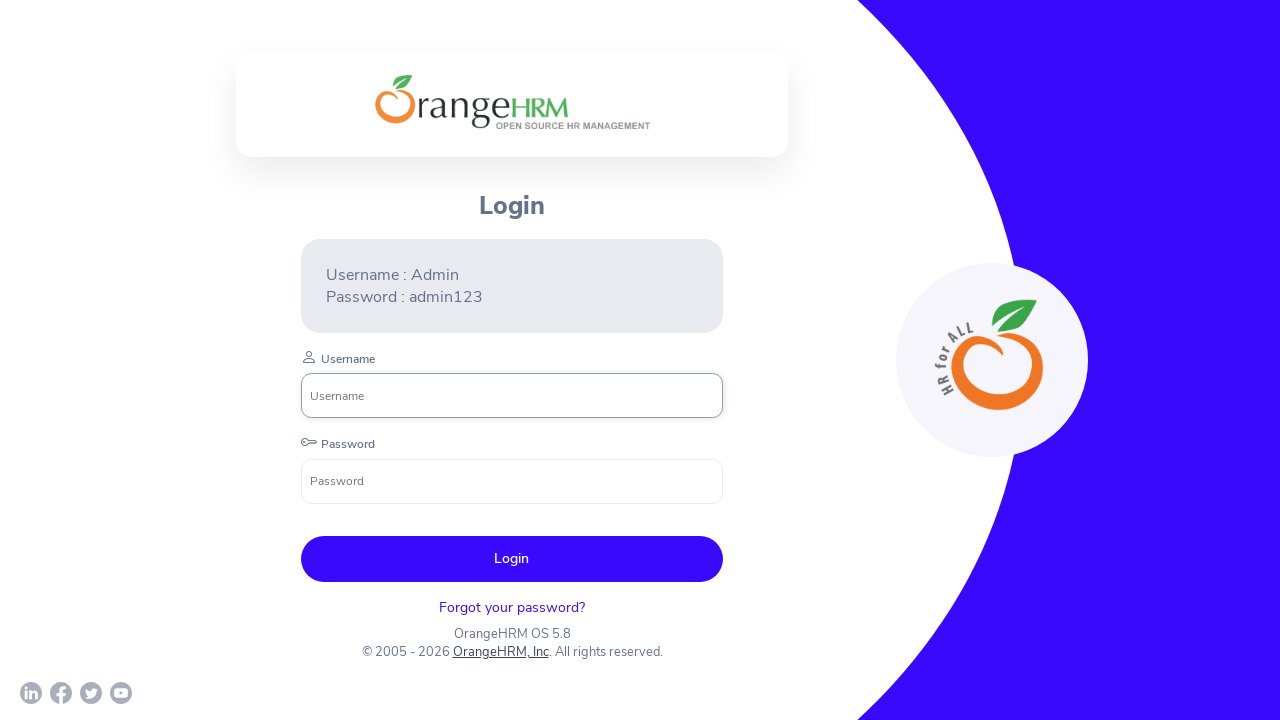

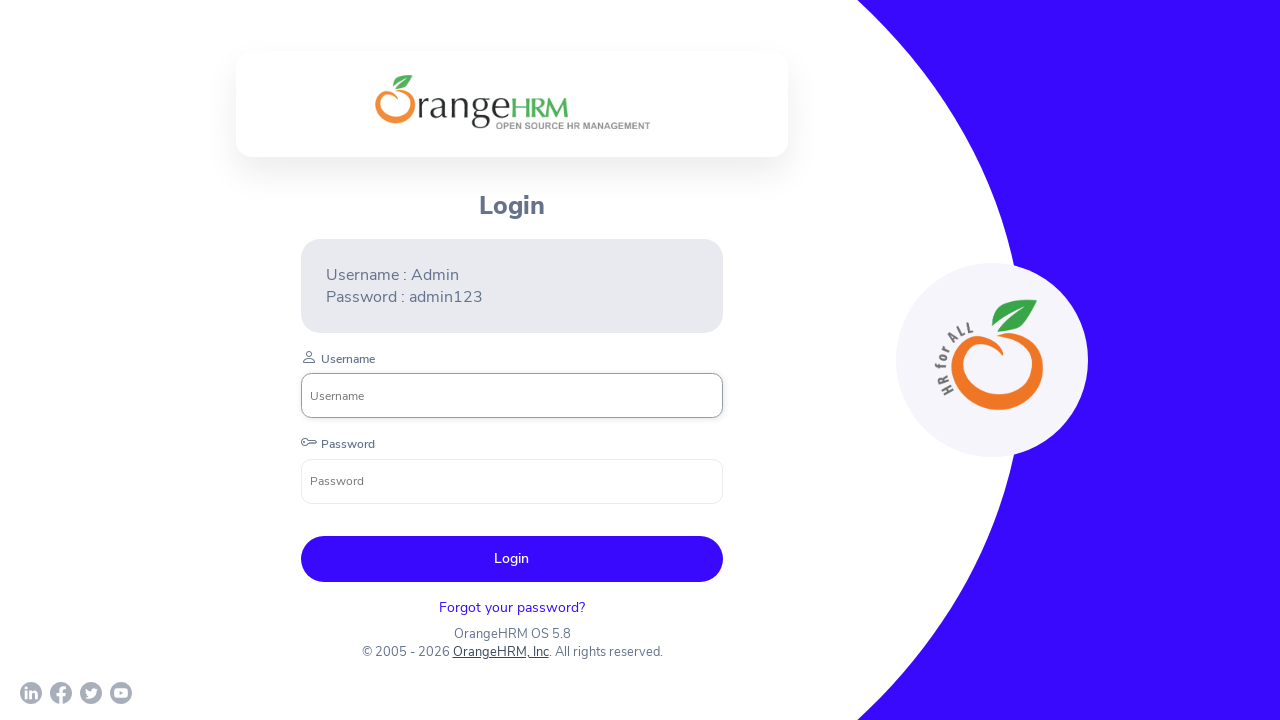